Tests the registration page form by filling in first name and last name fields

Starting URL: https://datamateinc.com/registration/

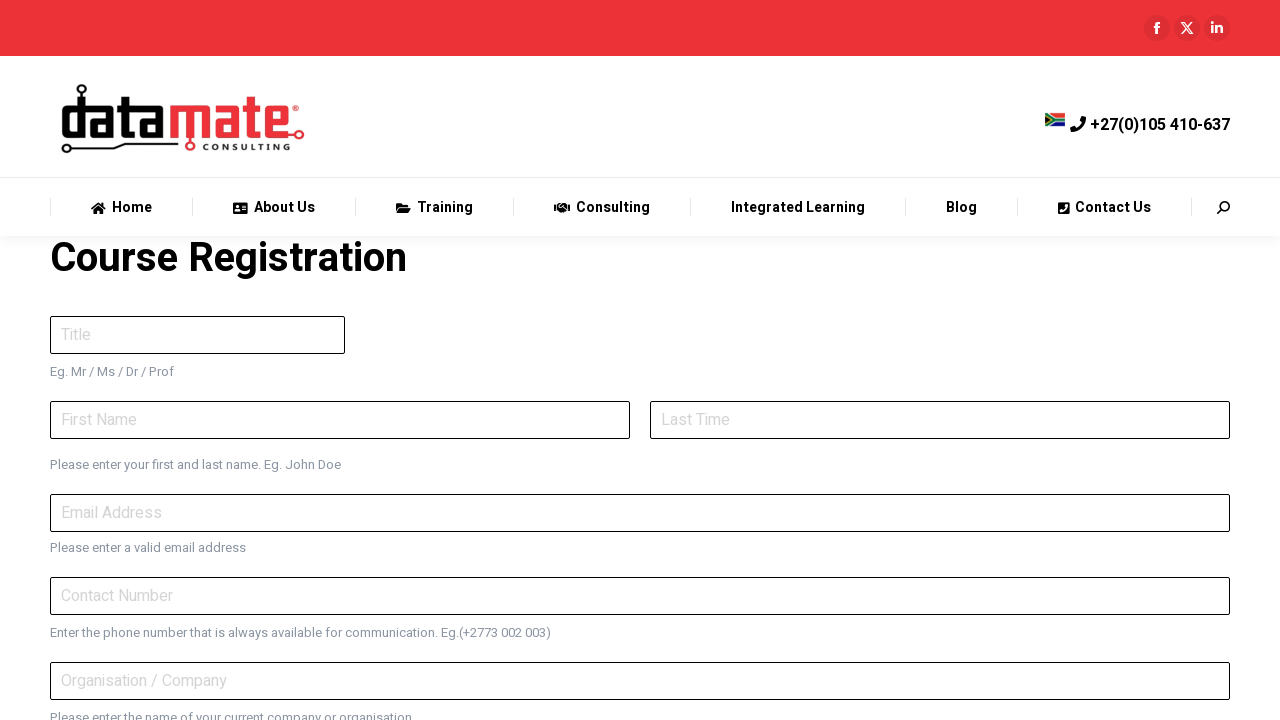

Filled first name field with 'John' on #wpforms-3337-field_0
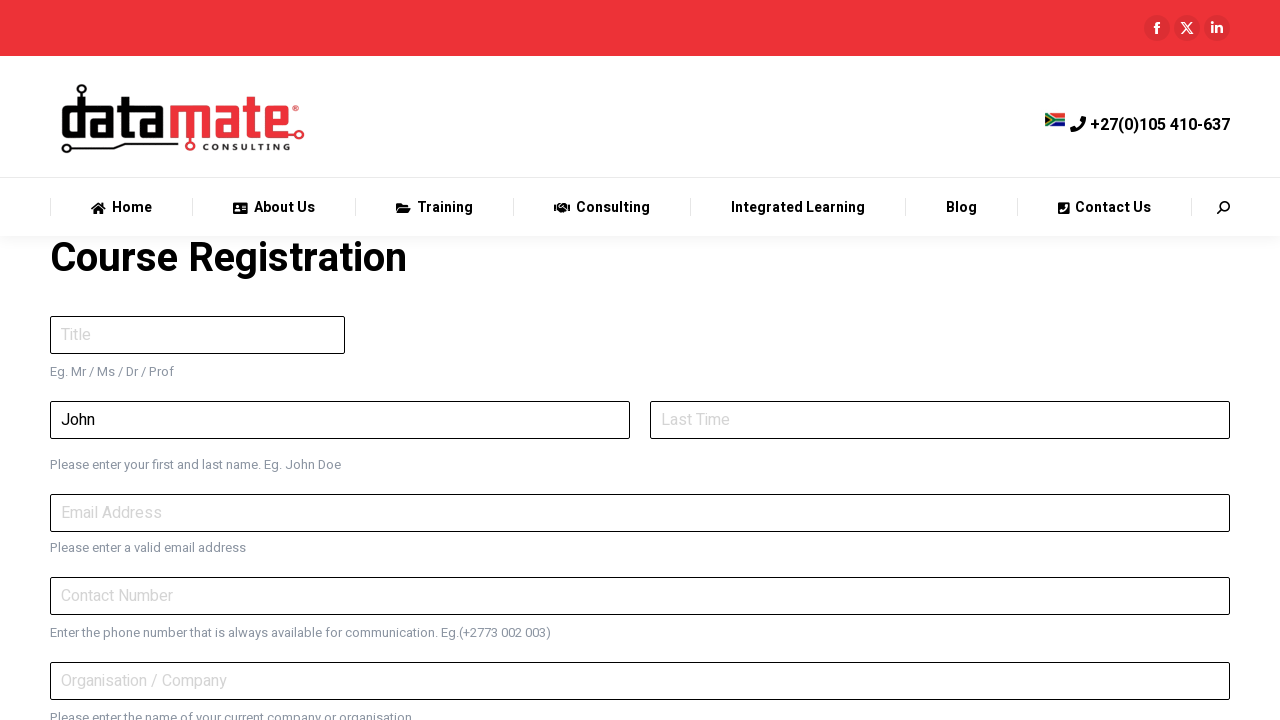

Filled last name field with 'Doe' on #wpforms-3337-field_0-last
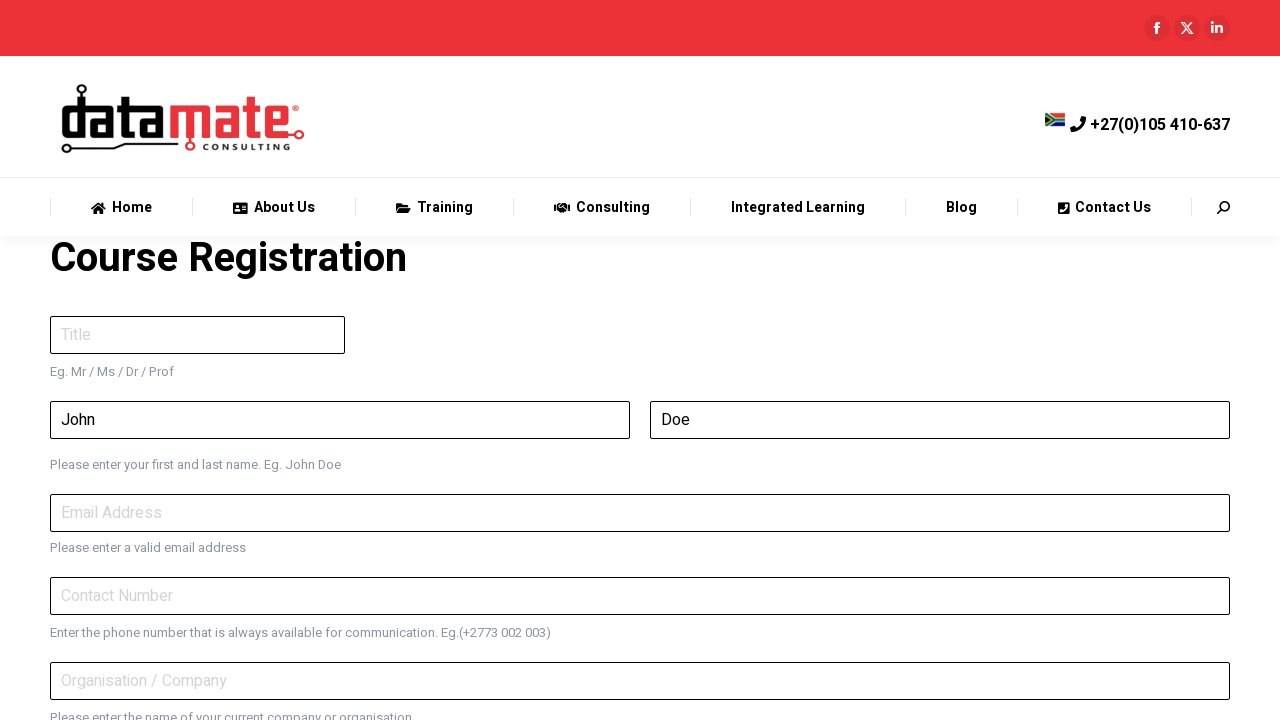

Waited 1 second for form fields to settle
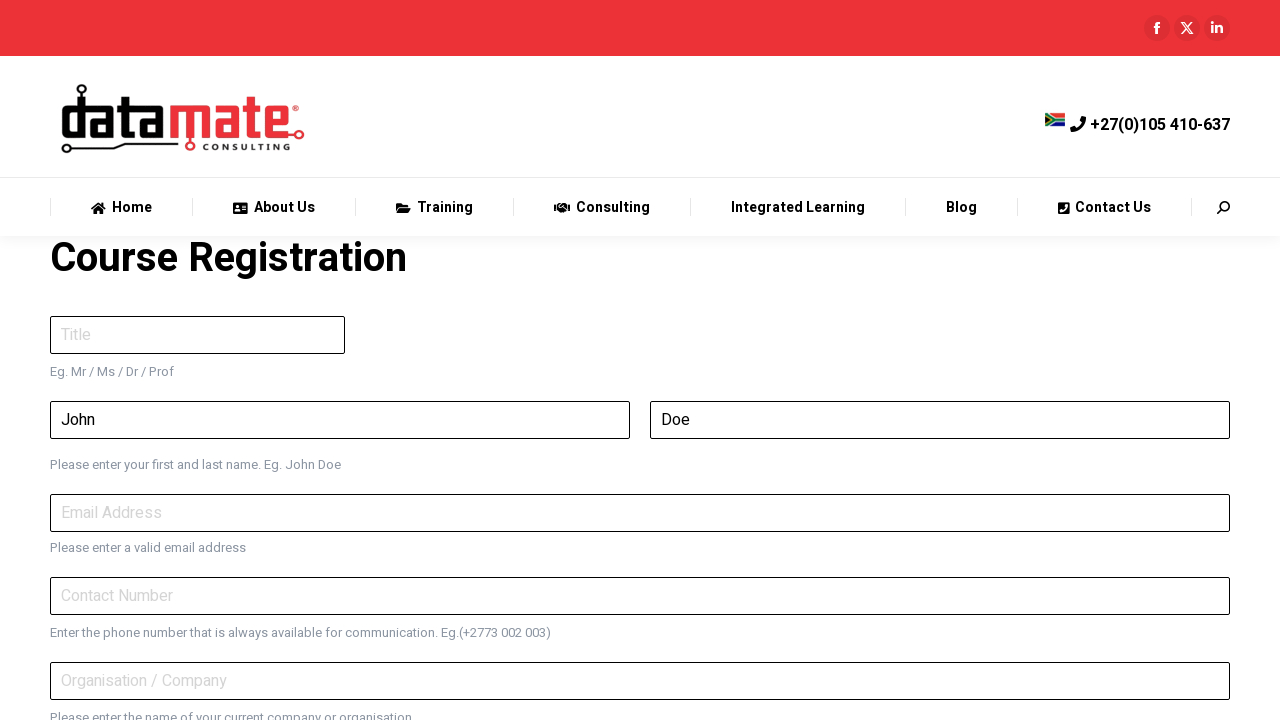

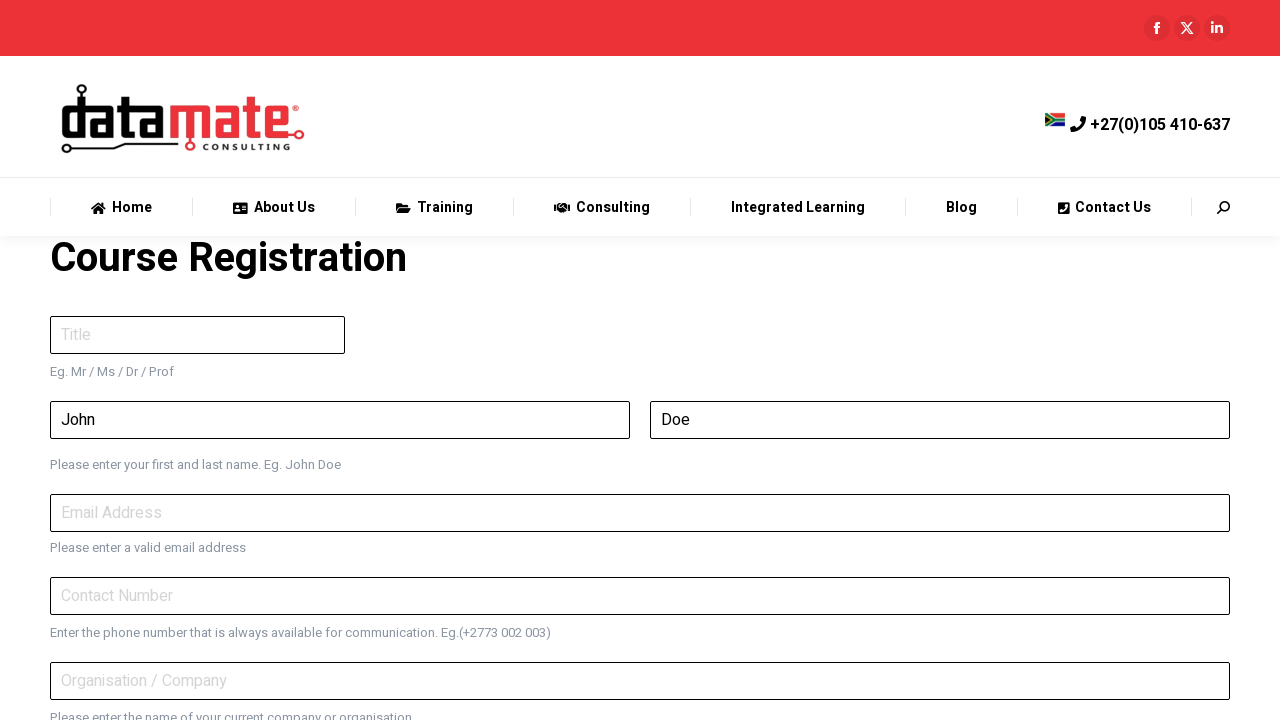